Tests the auto-complete functionality on DemoQA by clicking on the color input field multiple times to interact with the auto-complete feature

Starting URL: https://demoqa.com/auto-complete

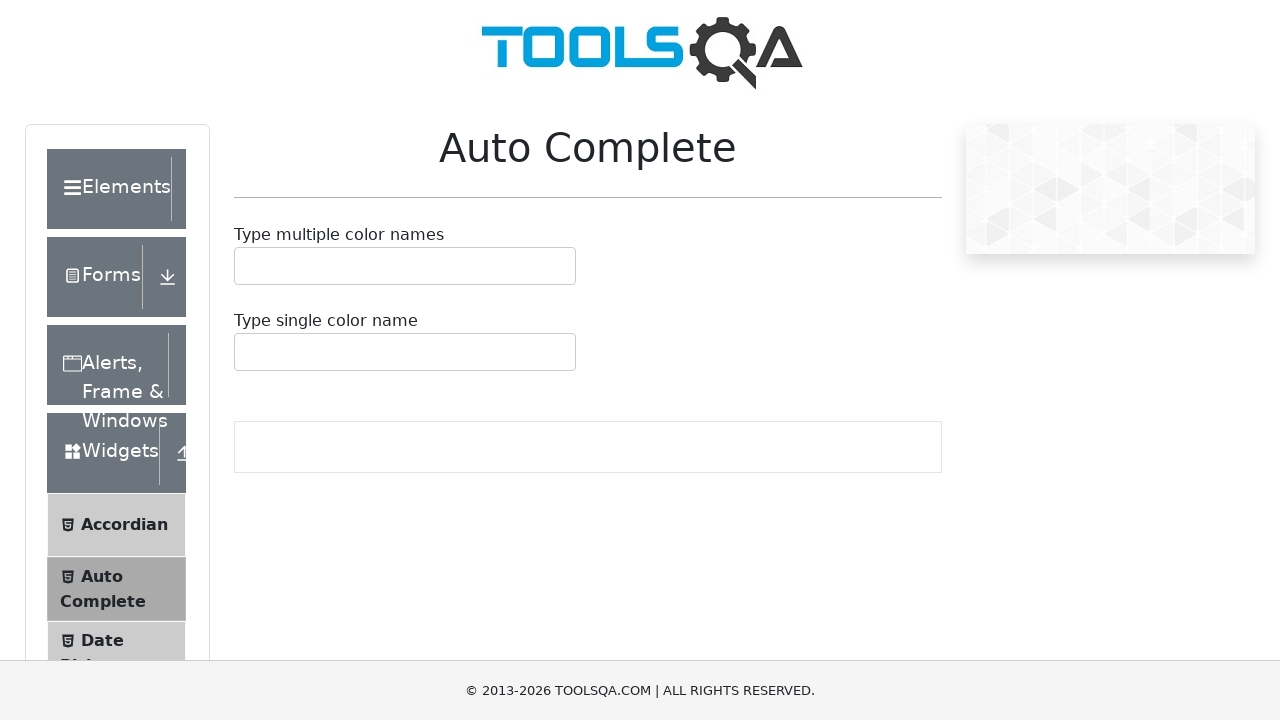

Navigated to DemoQA auto-complete page
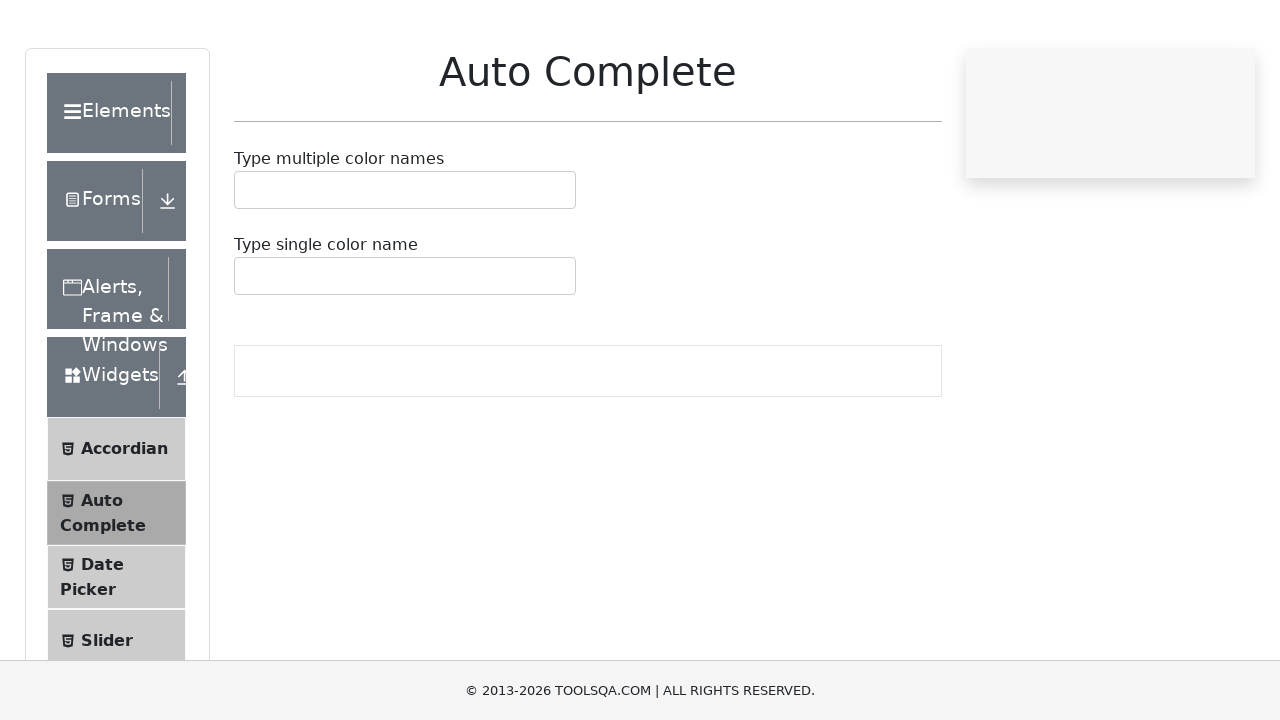

Clicked on color auto-complete input field (first click) at (247, 266) on #autoCompleteMultipleInput
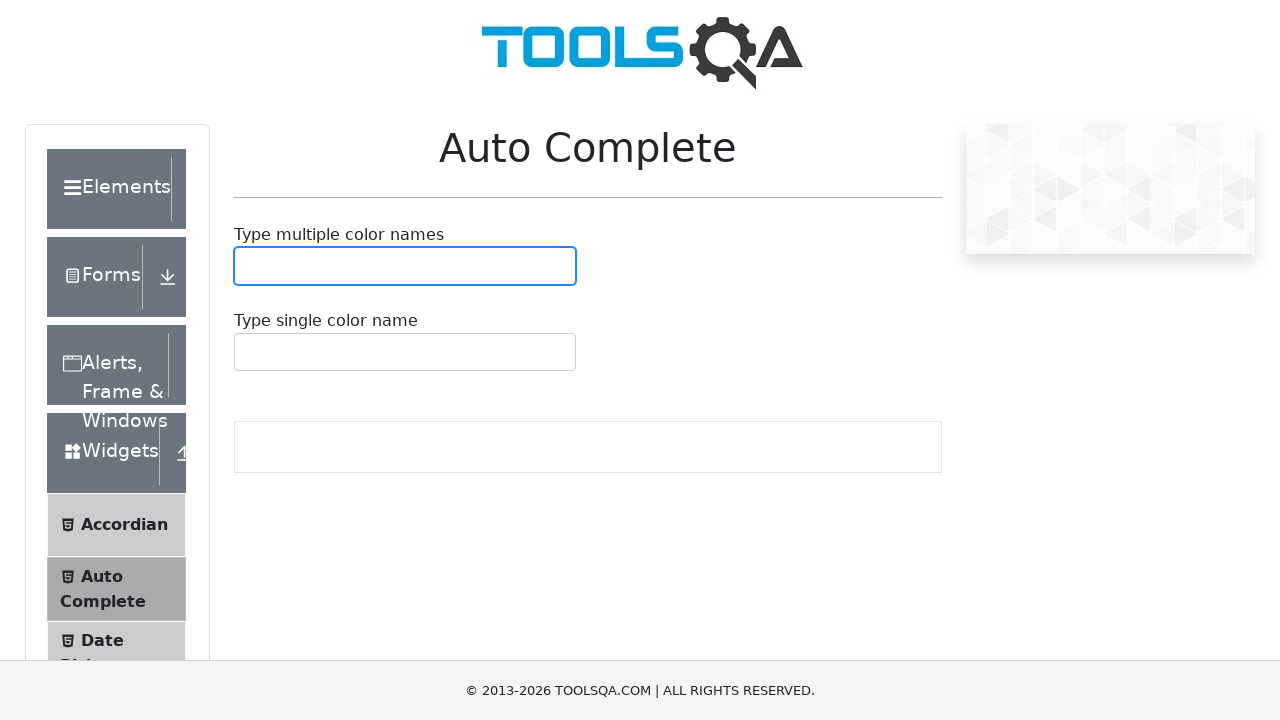

Clicked on color auto-complete input field (second click) at (247, 266) on #autoCompleteMultipleInput
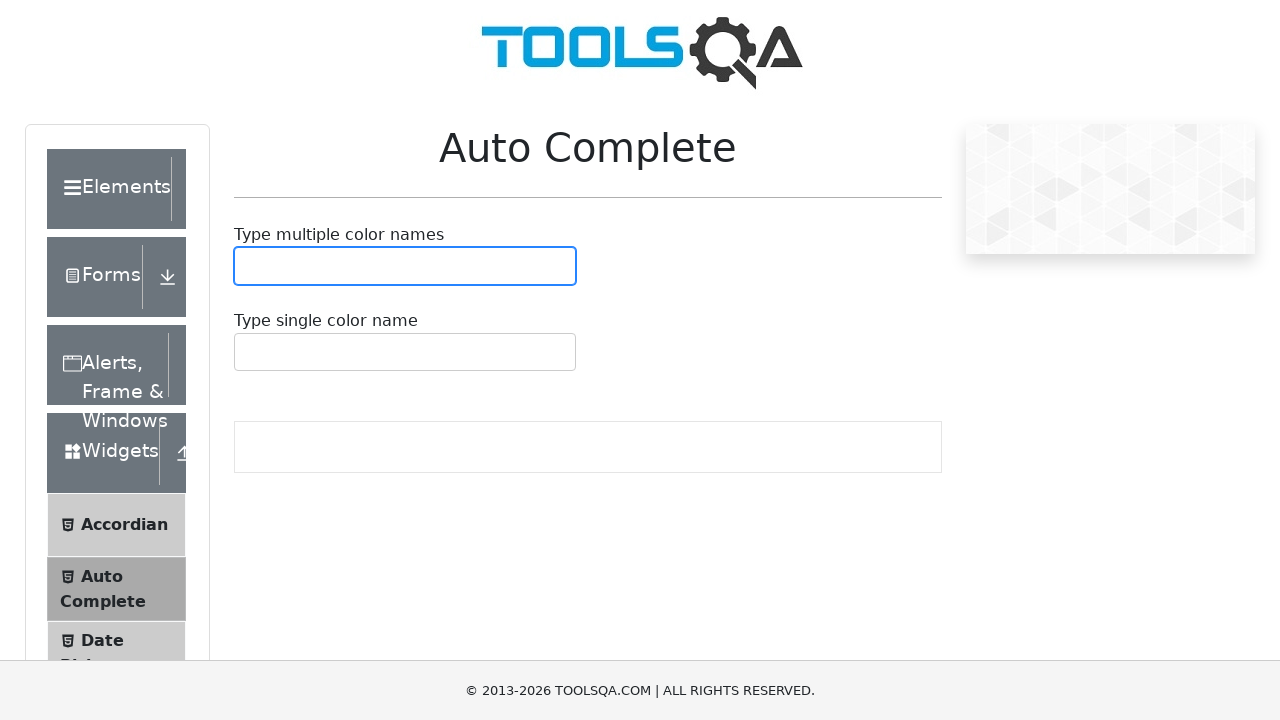

Clicked on color auto-complete input field (third click) at (247, 266) on #autoCompleteMultipleInput
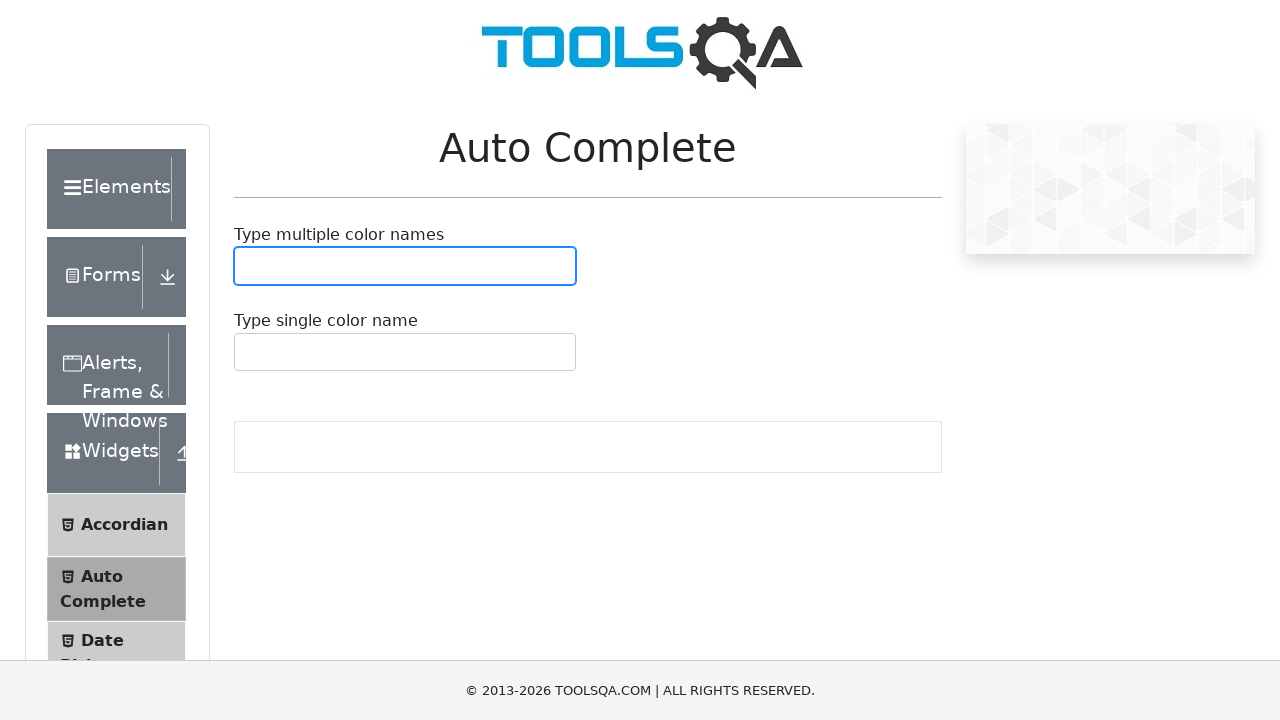

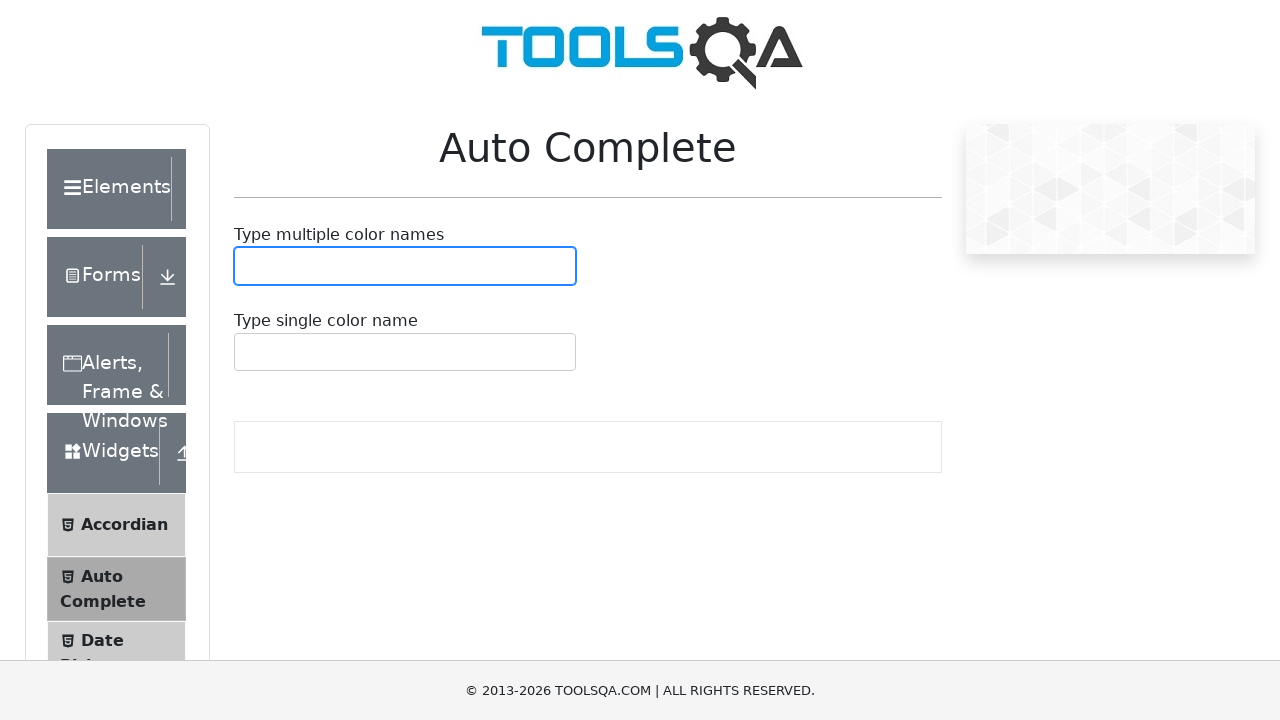